Tests simple alert by clicking the alert button and accepting the dialog

Starting URL: https://demoqa.com/alerts

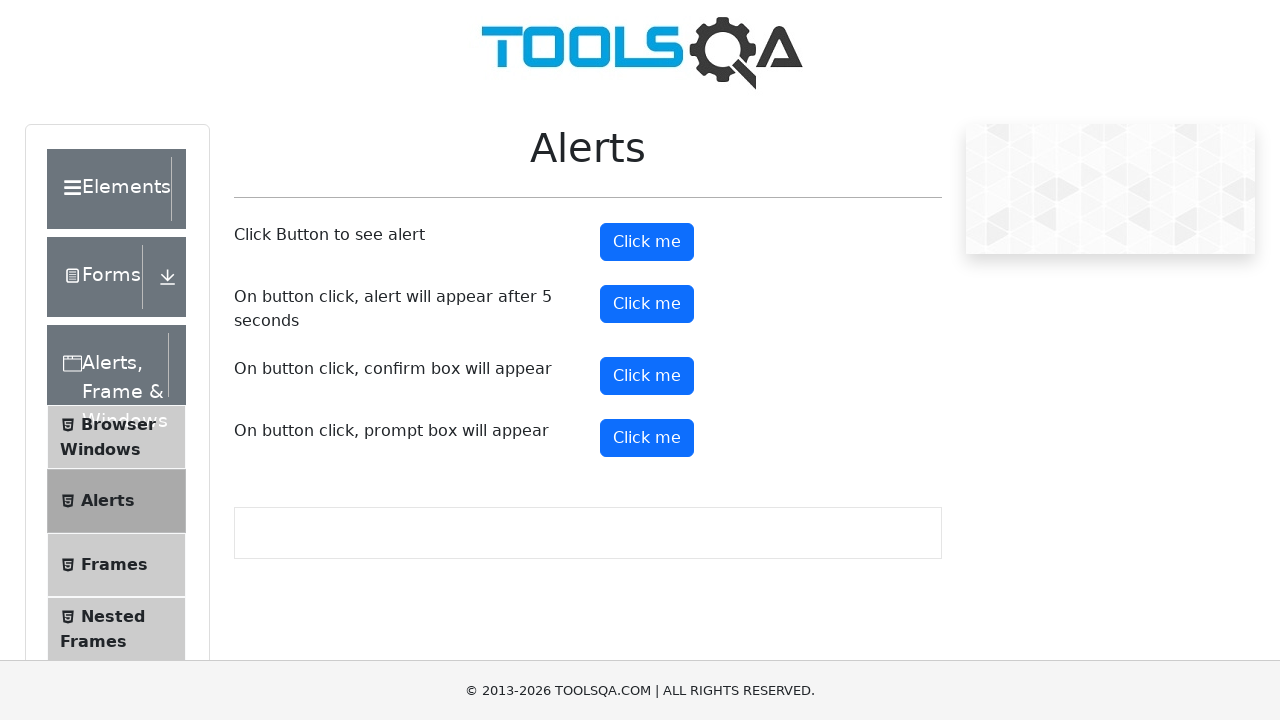

Set up dialog handler to accept alerts
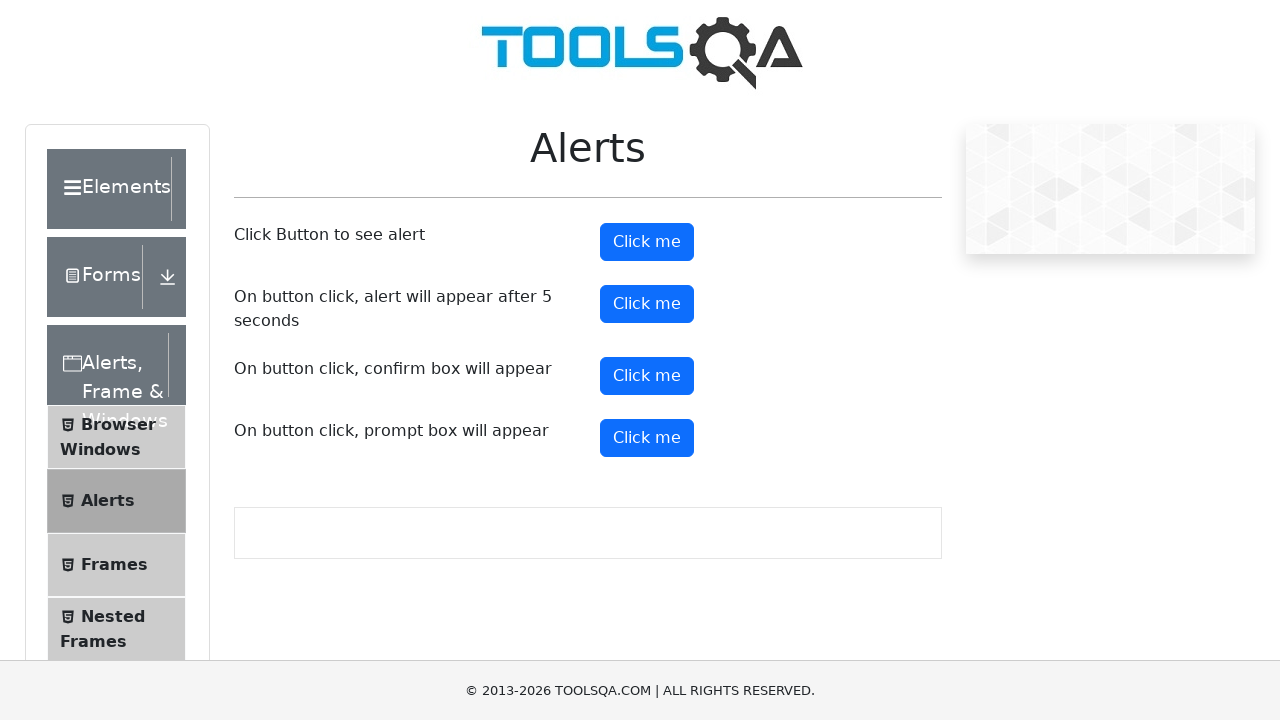

Clicked alert button to trigger simple alert at (647, 242) on #alertButton
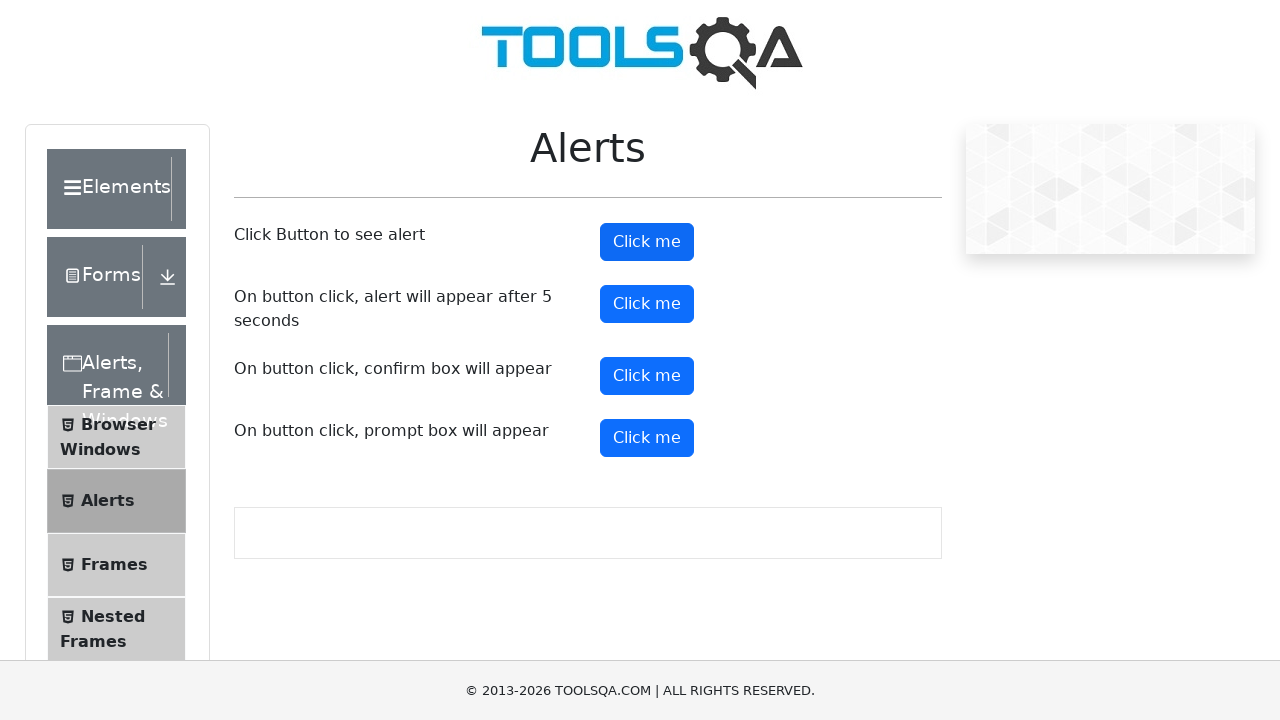

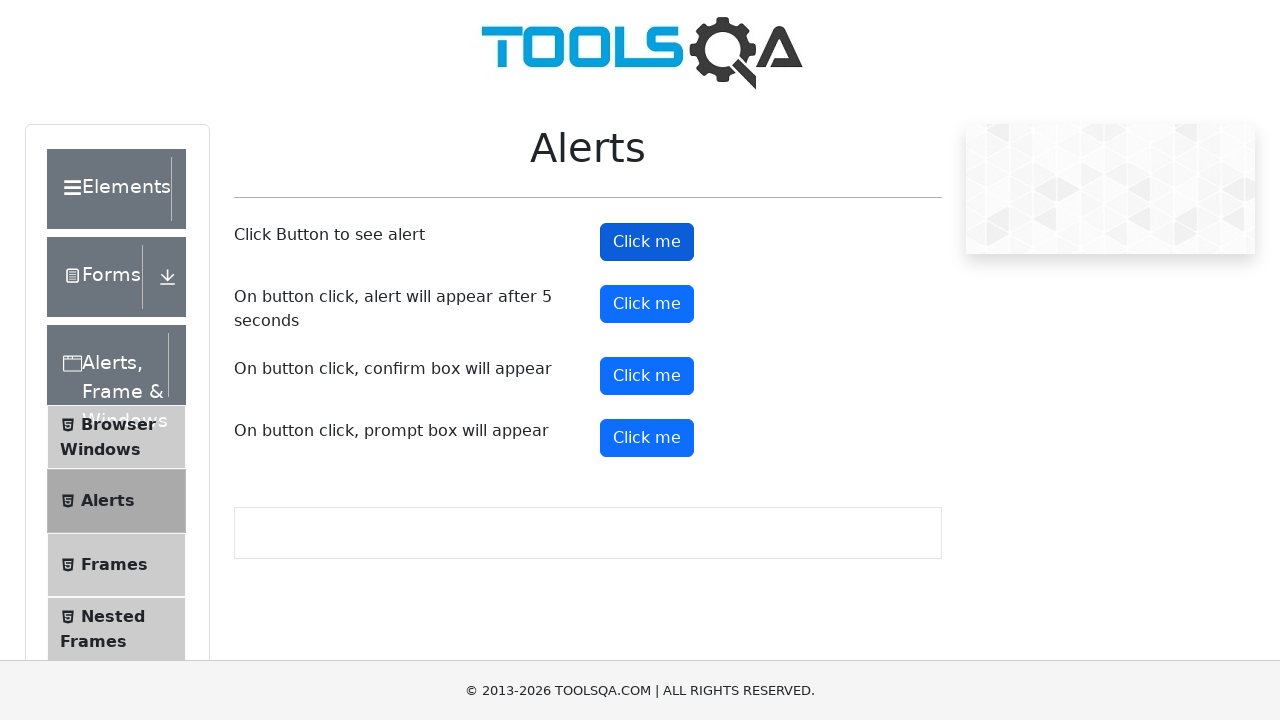